Verifies that the demo banner with "Exclusive preview built for" text is not visible on the page.

Starting URL: https://sunspire-web-app.vercel.app/?company=Google&demo=1

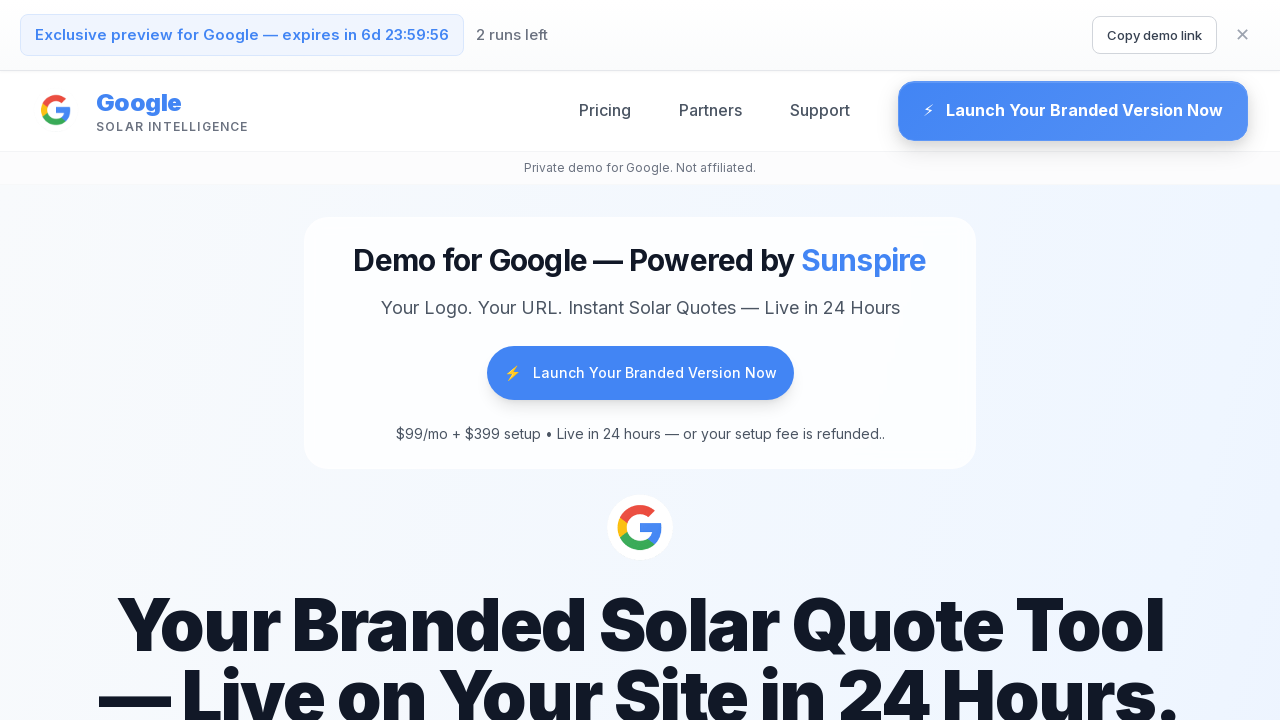

Waited for page to fully load (networkidle state)
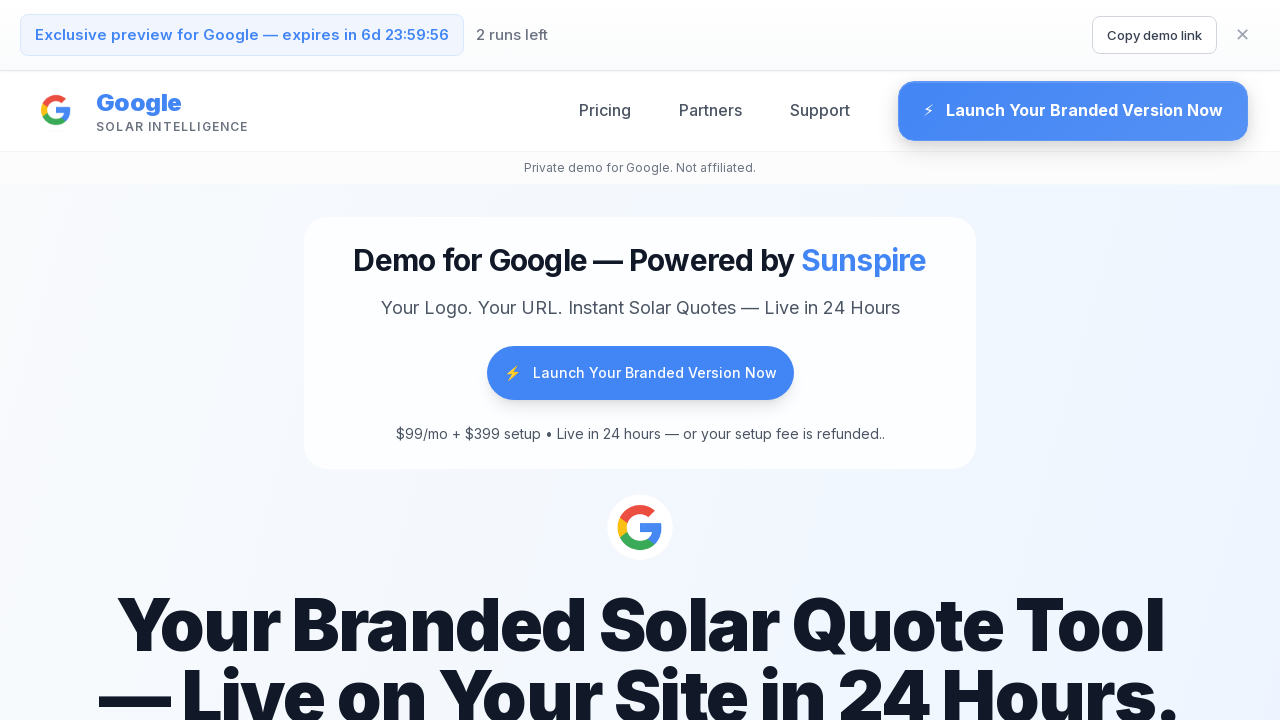

Located demo banner element with 'Exclusive preview built for' text
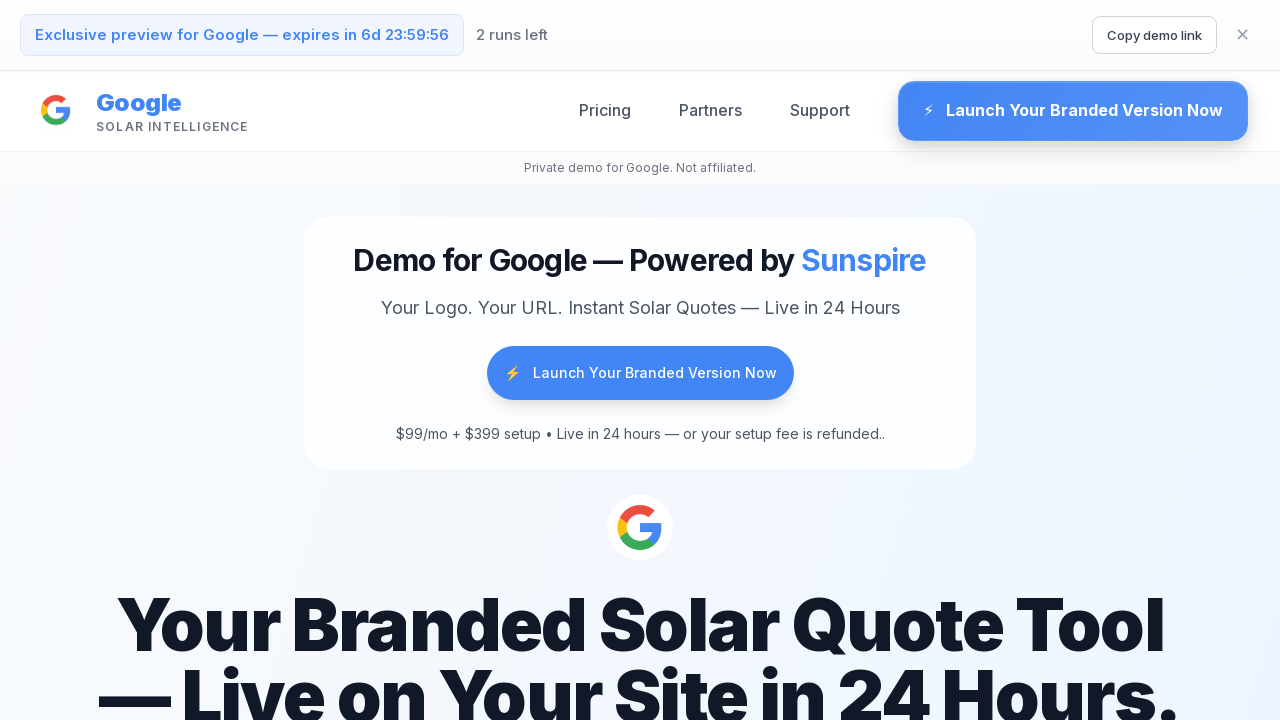

Verified that demo banner is not visible on the page
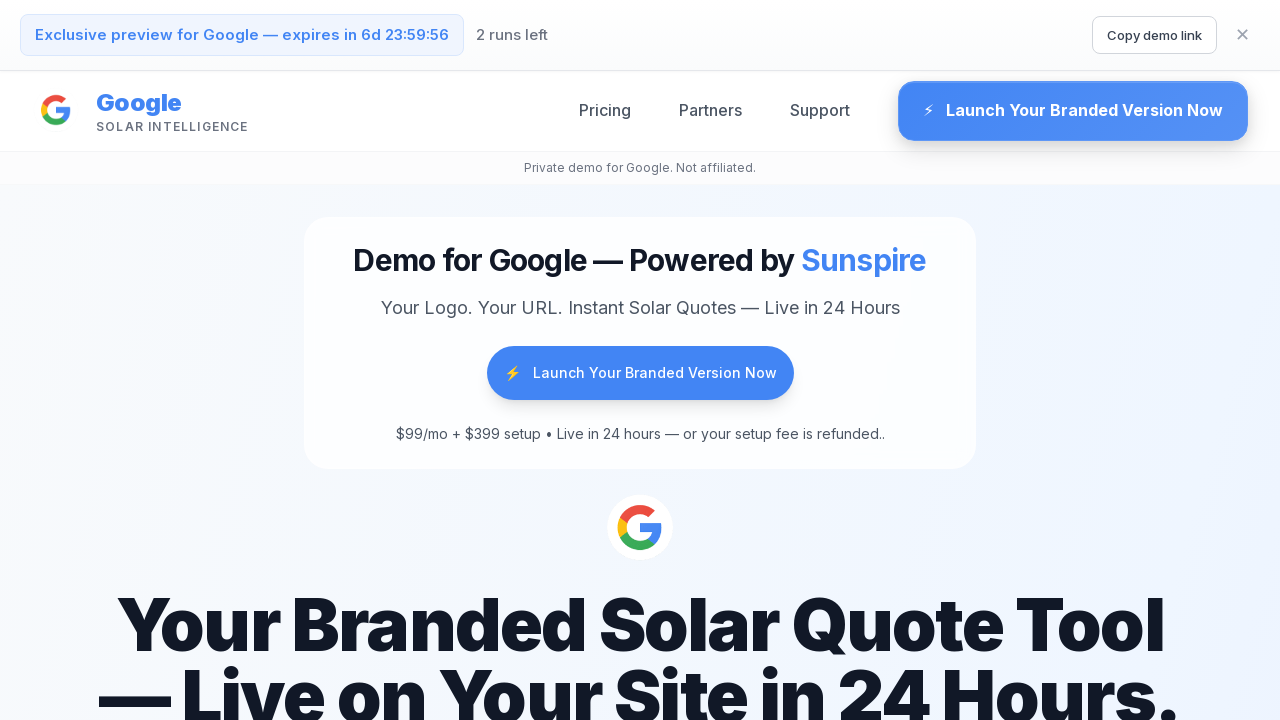

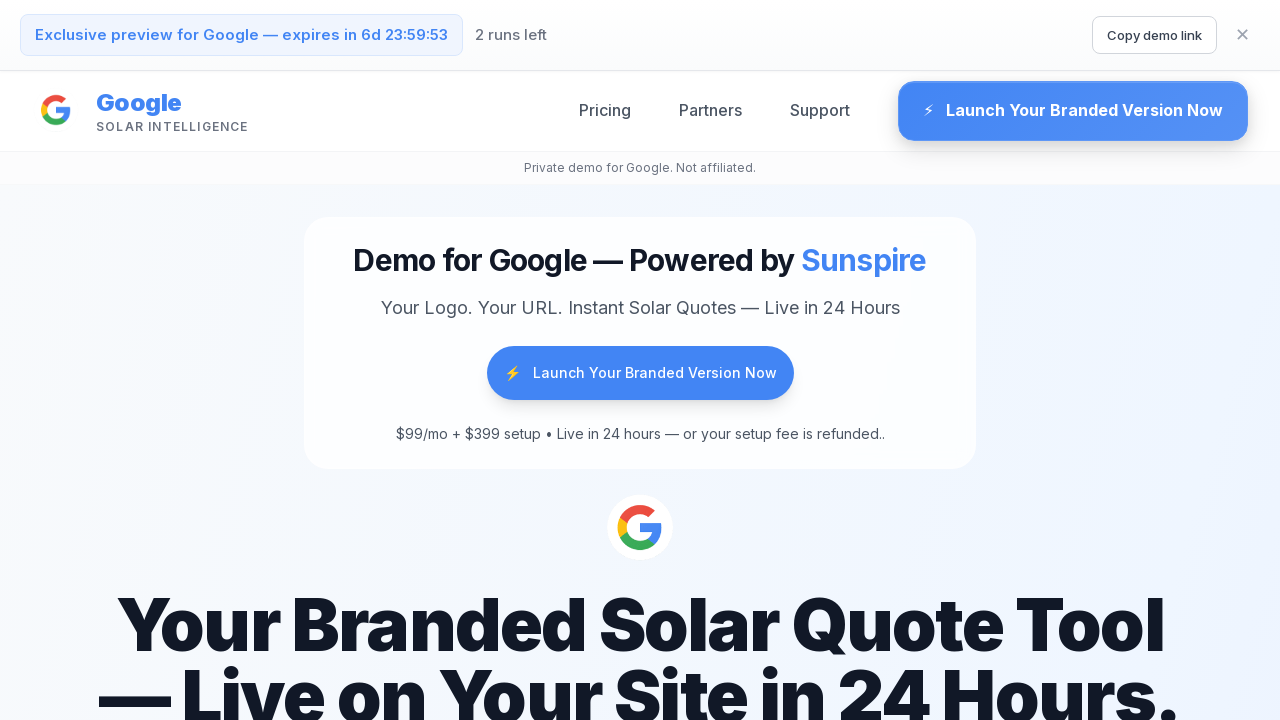